Tests browser back button functionality with different filter views

Starting URL: https://demo.playwright.dev/todomvc

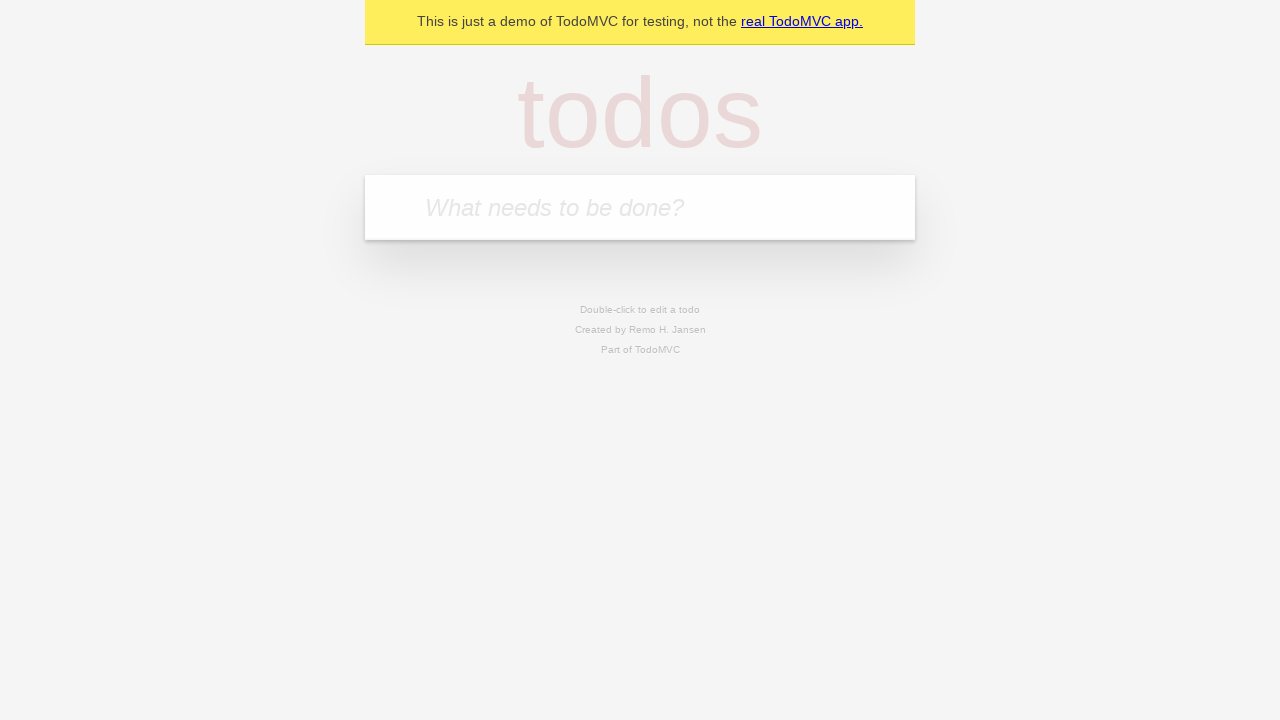

Filled todo input with 'buy some cheese' on internal:attr=[placeholder="What needs to be done?"i]
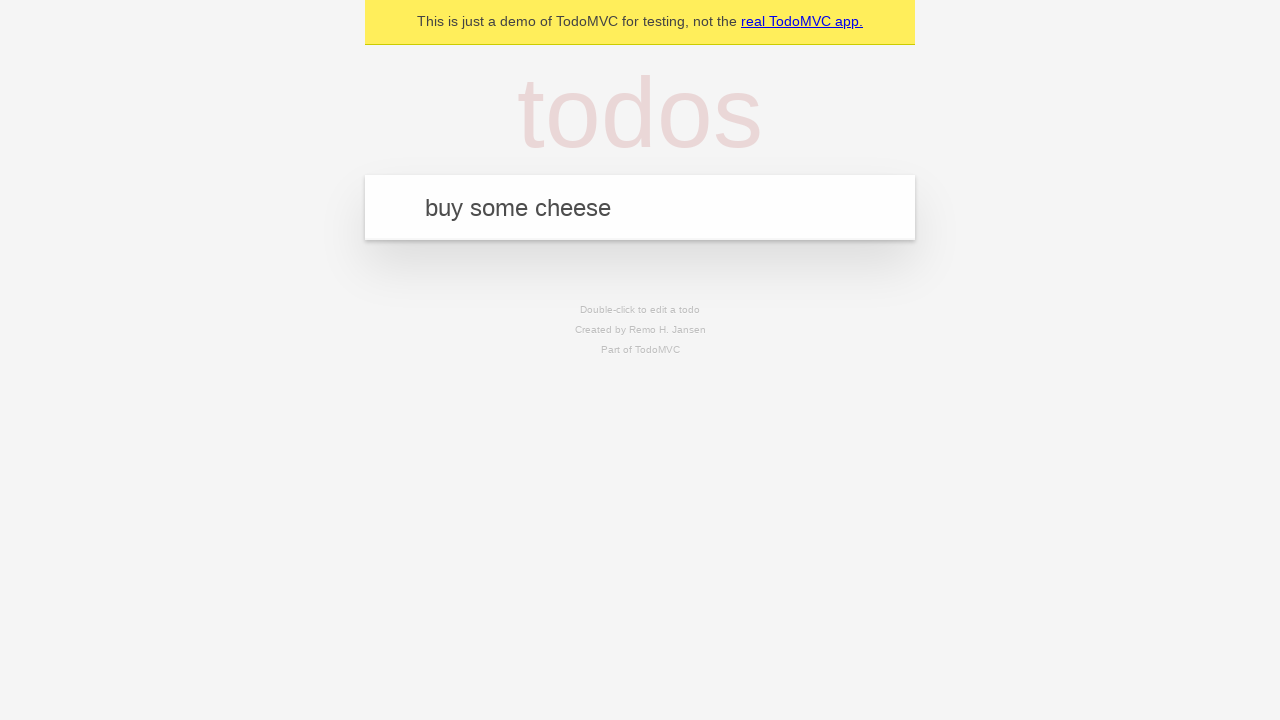

Pressed Enter to create first todo on internal:attr=[placeholder="What needs to be done?"i]
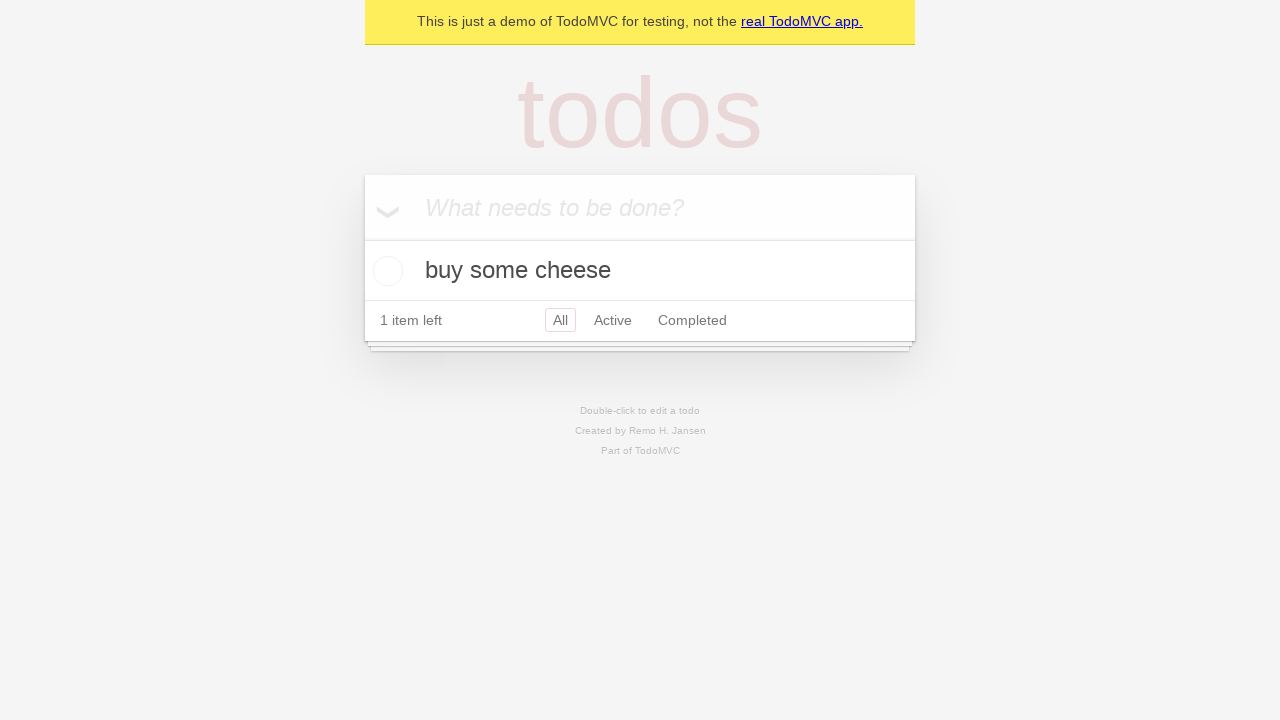

Filled todo input with 'feed the cat' on internal:attr=[placeholder="What needs to be done?"i]
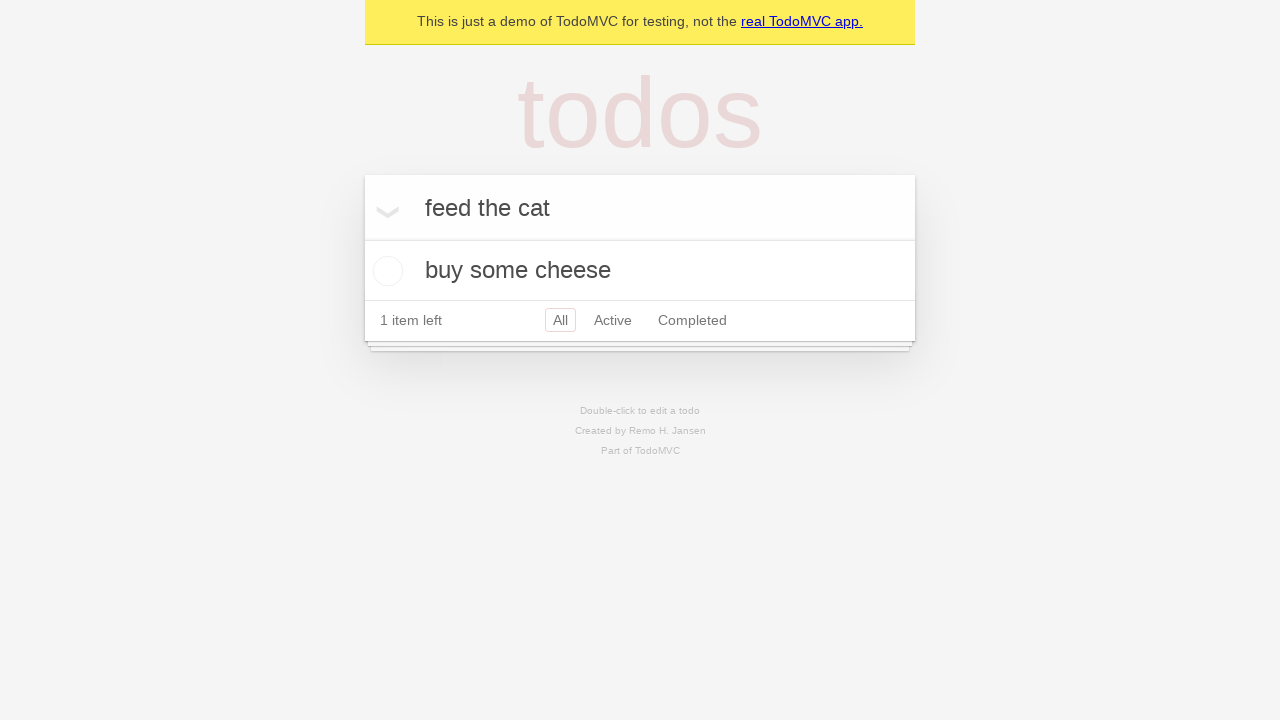

Pressed Enter to create second todo on internal:attr=[placeholder="What needs to be done?"i]
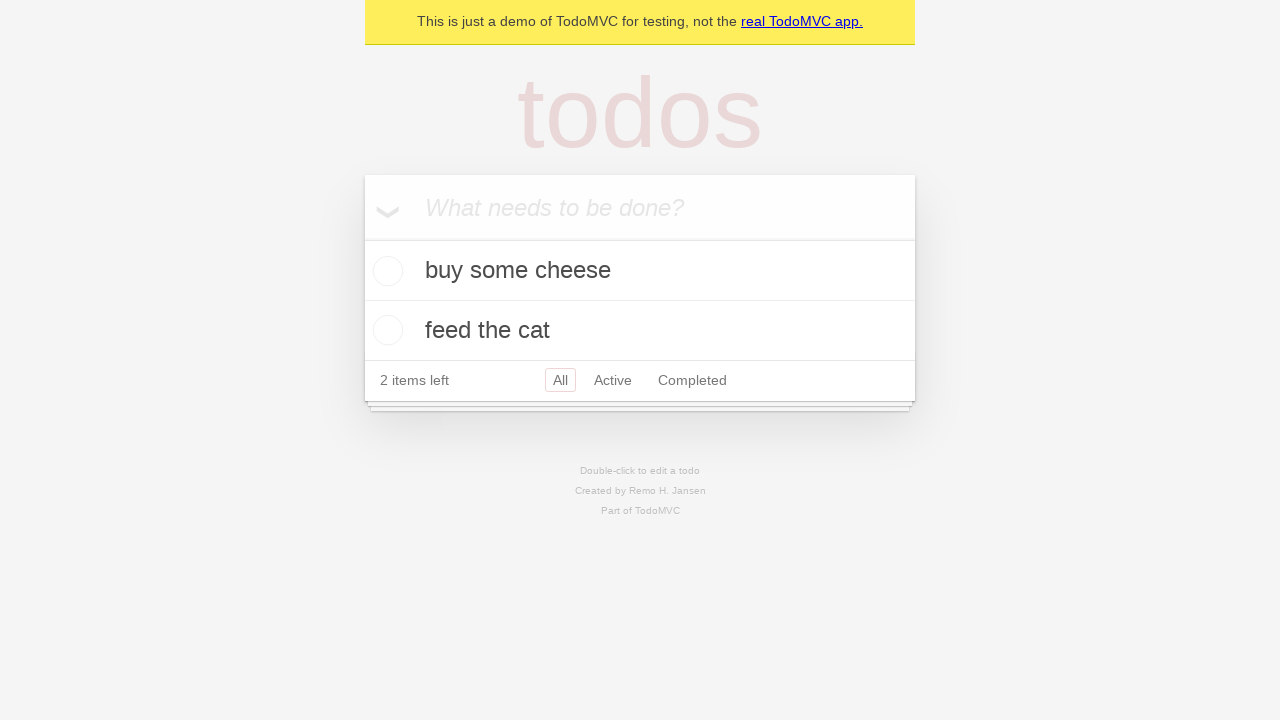

Filled todo input with 'book a doctors appointment' on internal:attr=[placeholder="What needs to be done?"i]
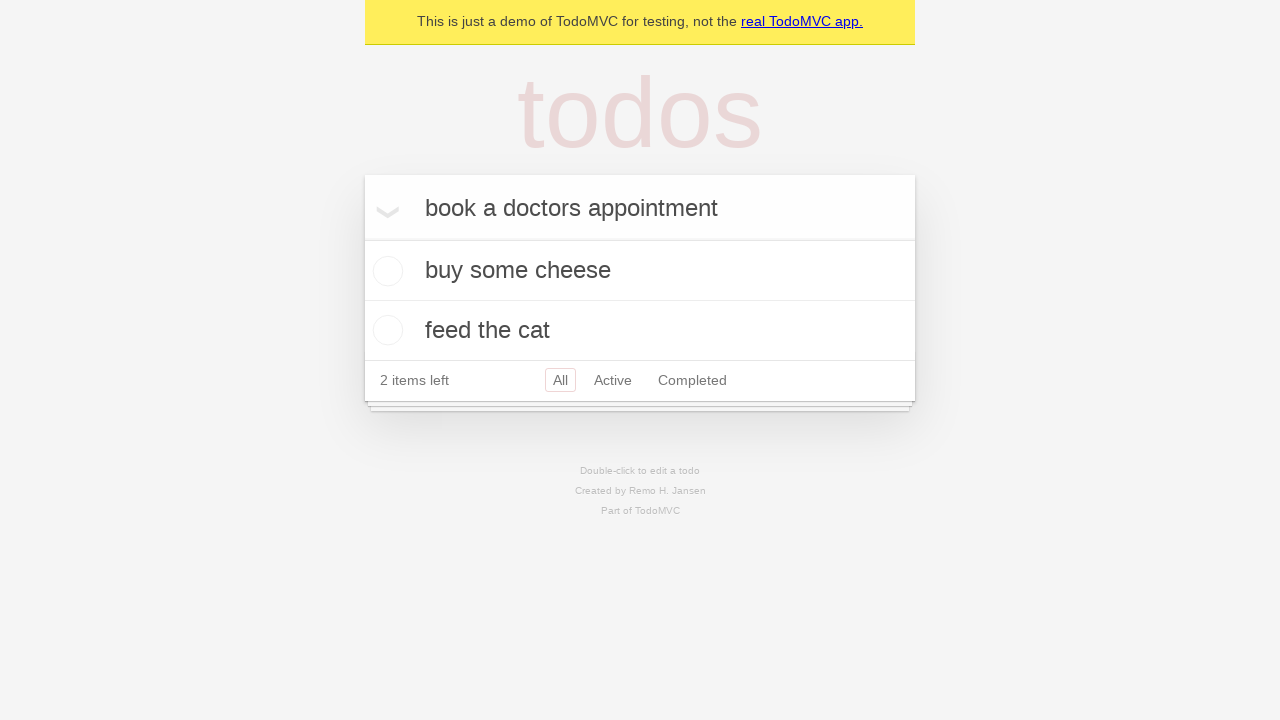

Pressed Enter to create third todo on internal:attr=[placeholder="What needs to be done?"i]
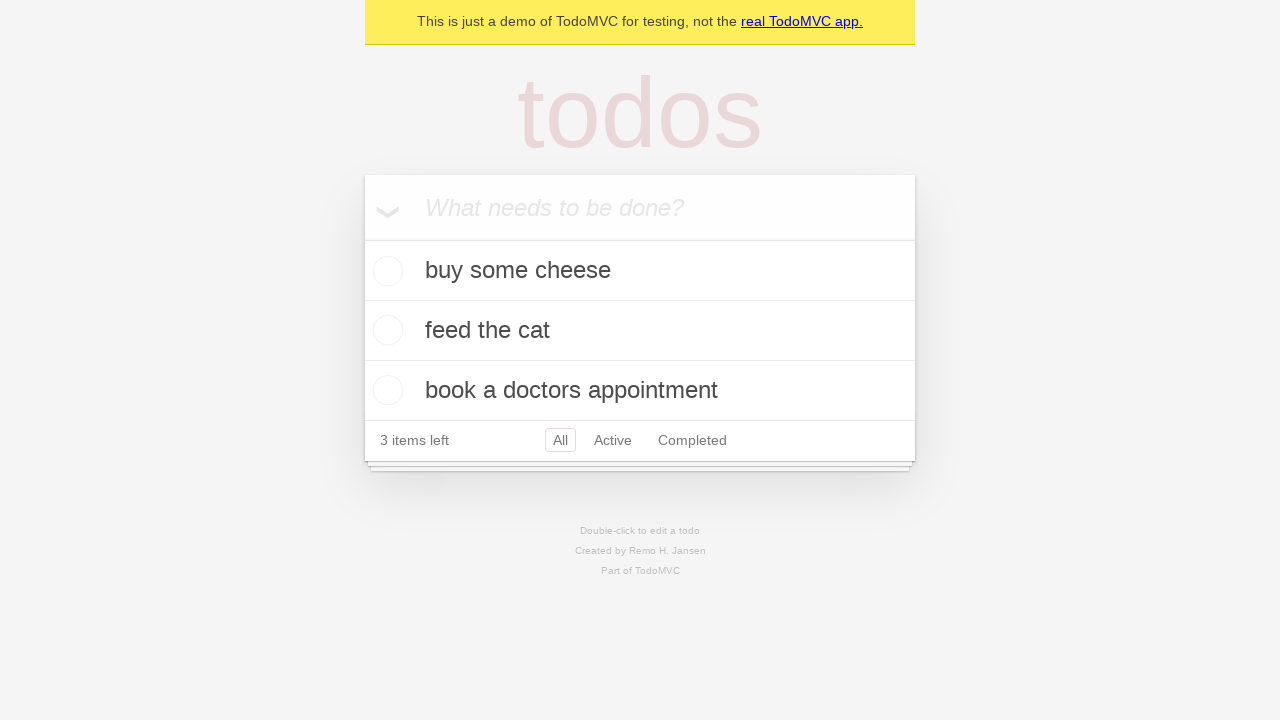

Waited for all three todos to be created
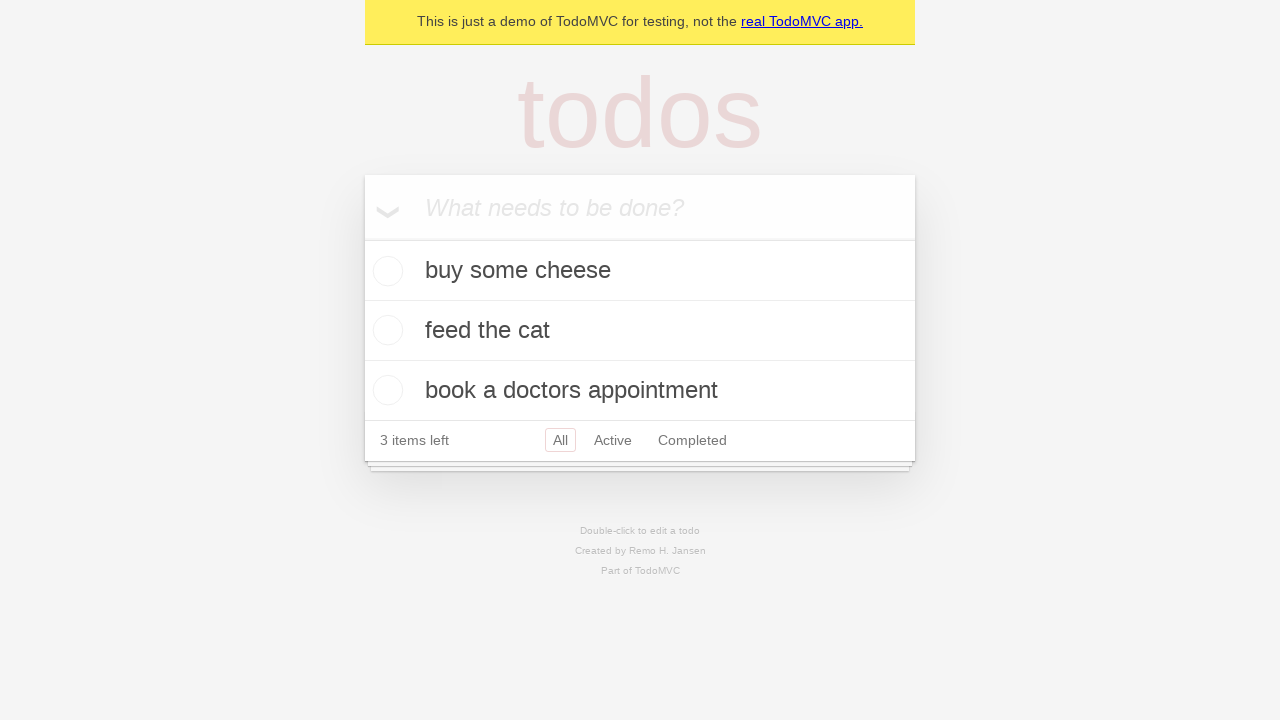

Checked the second todo item at (385, 330) on internal:testid=[data-testid="todo-item"s] >> nth=1 >> internal:role=checkbox
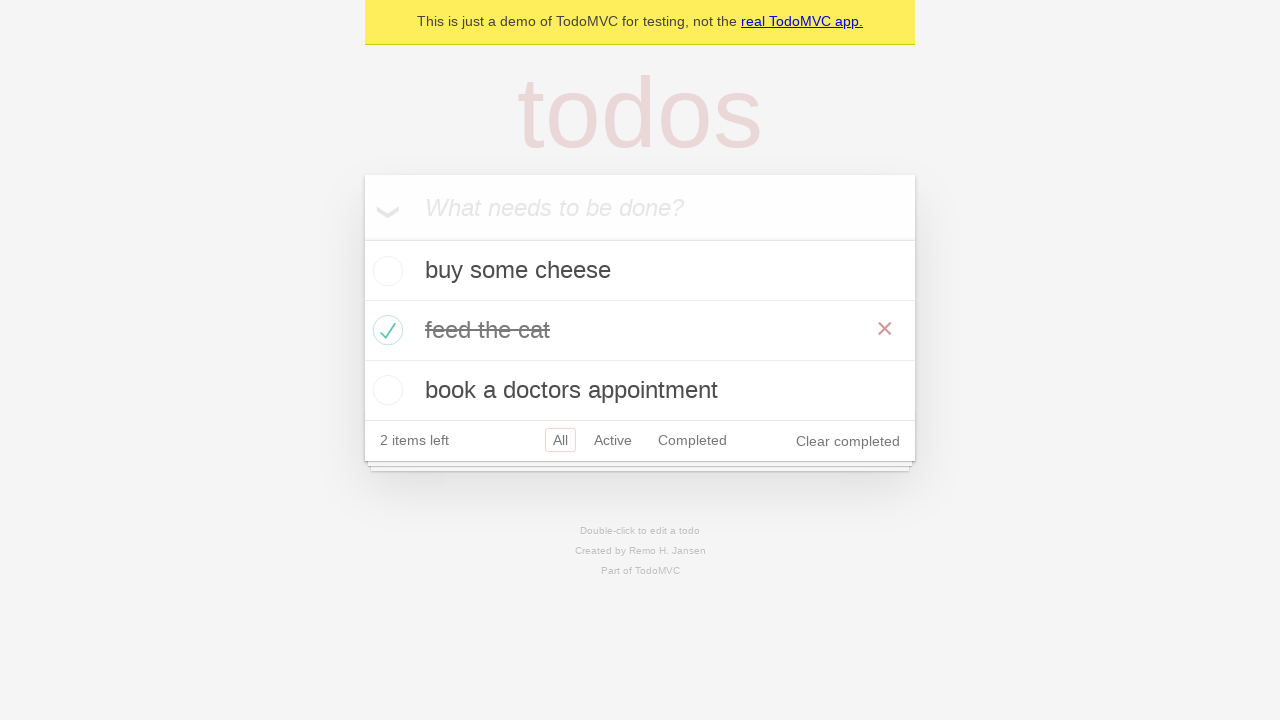

Clicked 'All' filter to view all todos at (560, 440) on internal:role=link[name="All"i]
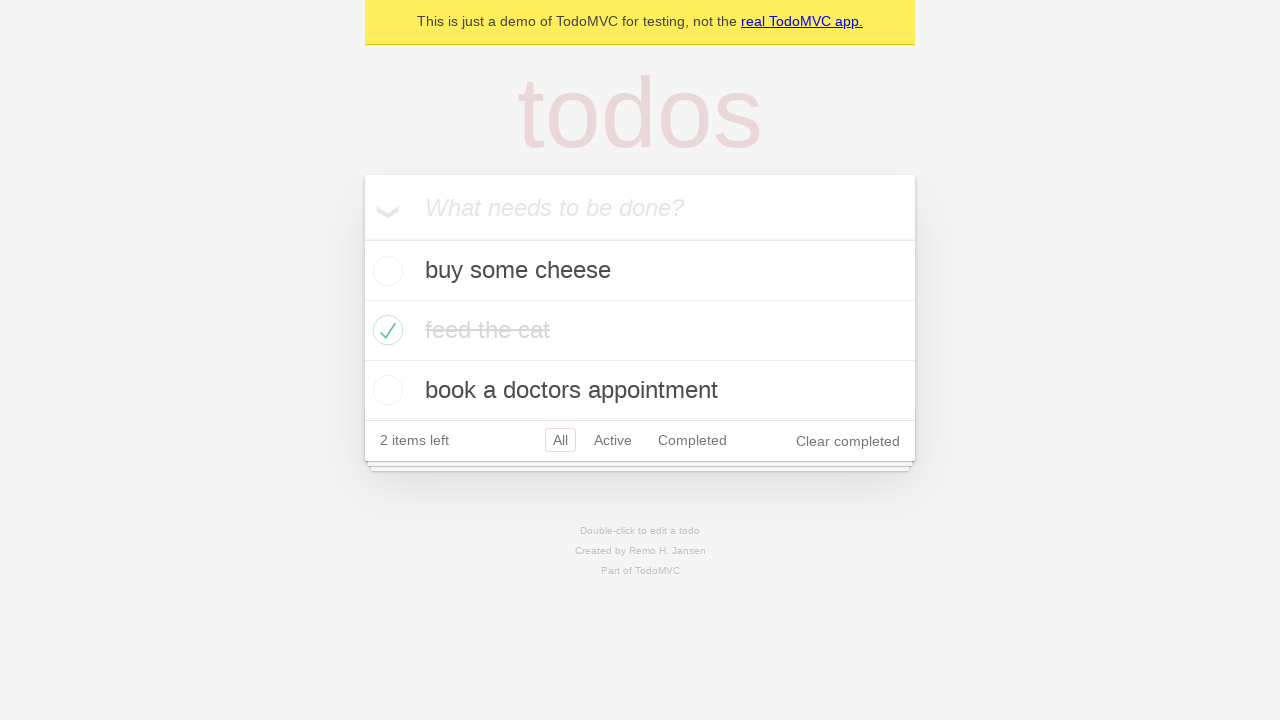

Clicked 'Active' filter to view active todos at (613, 440) on internal:role=link[name="Active"i]
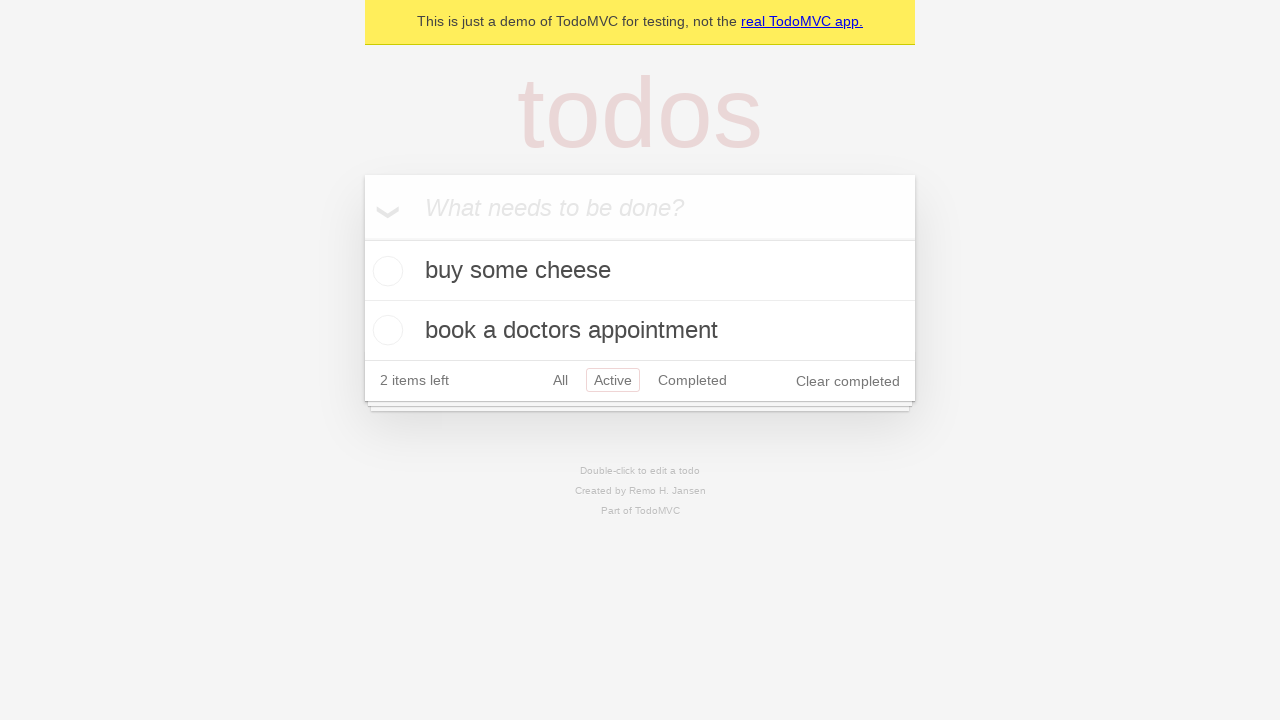

Clicked 'Completed' filter to view completed todos at (692, 380) on internal:role=link[name="Completed"i]
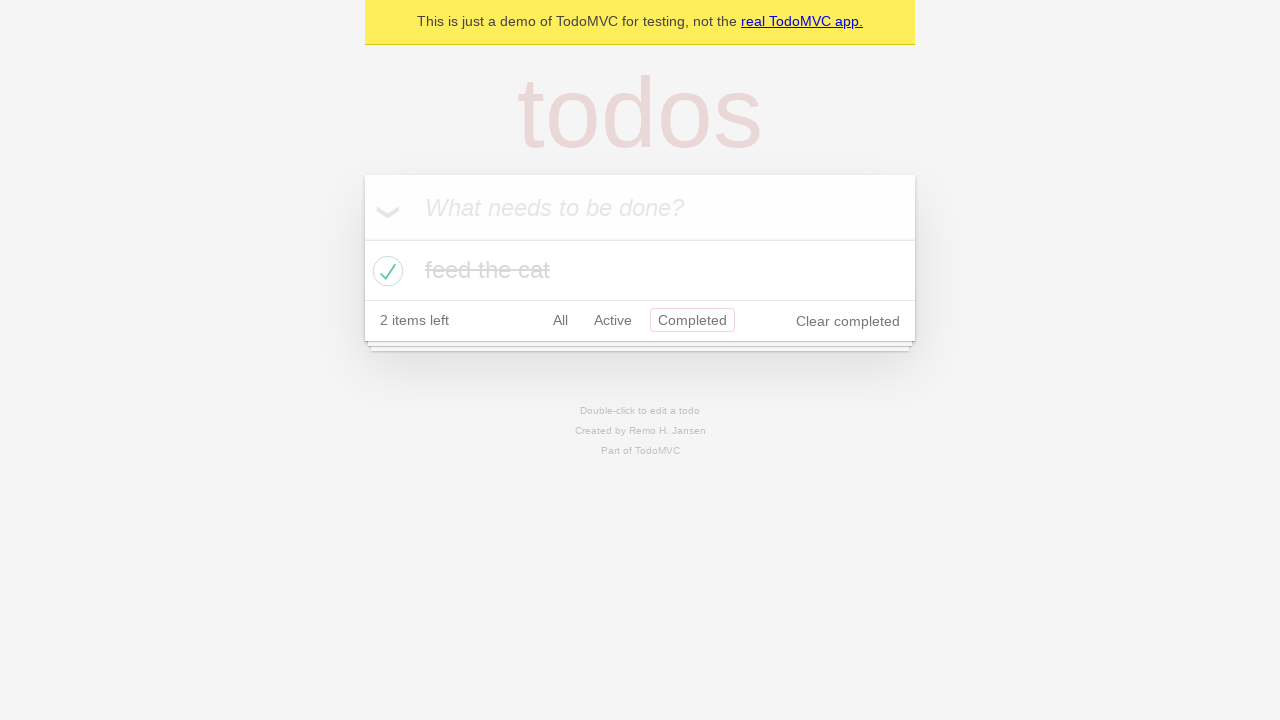

Navigated back from Completed filter to Active filter
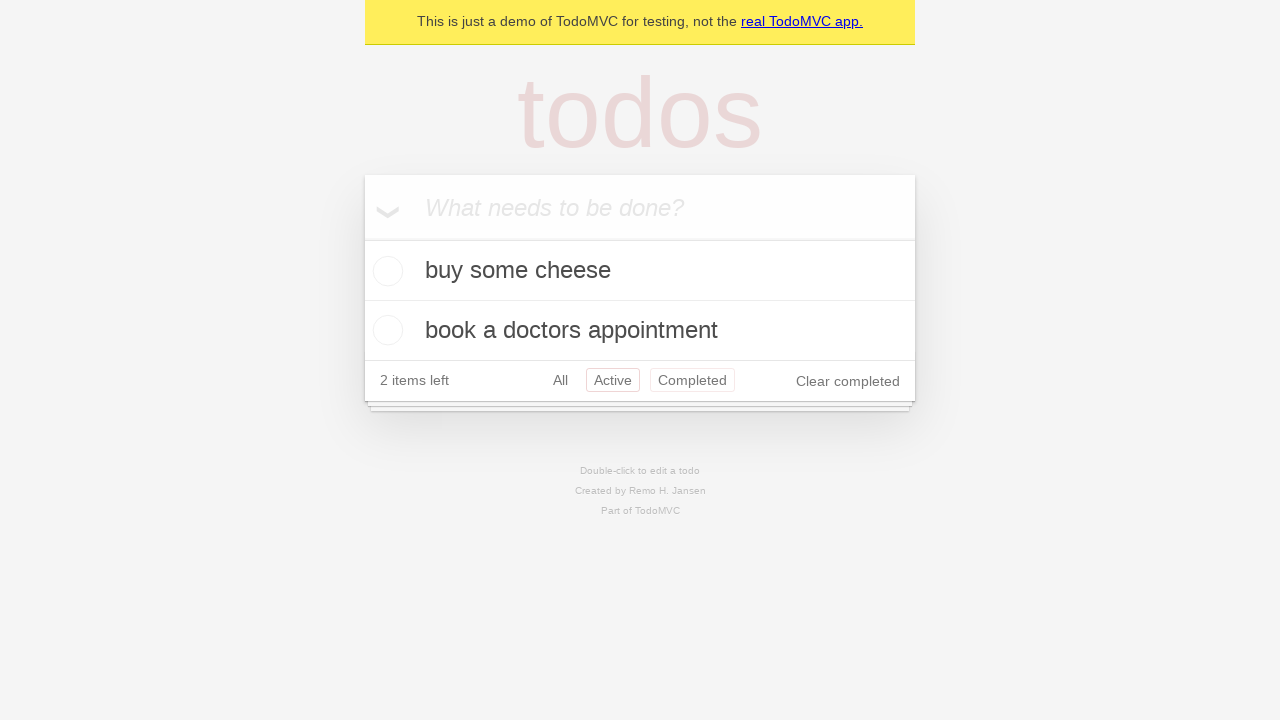

Navigated back from Active filter to All filter
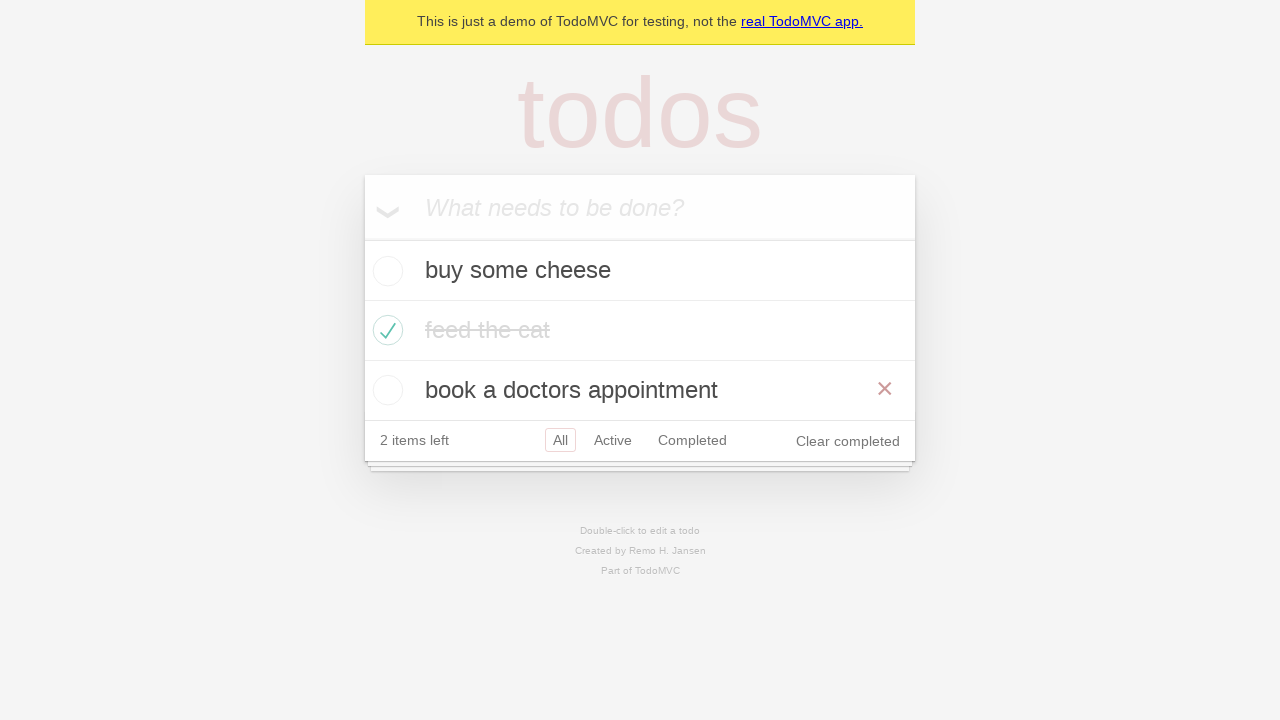

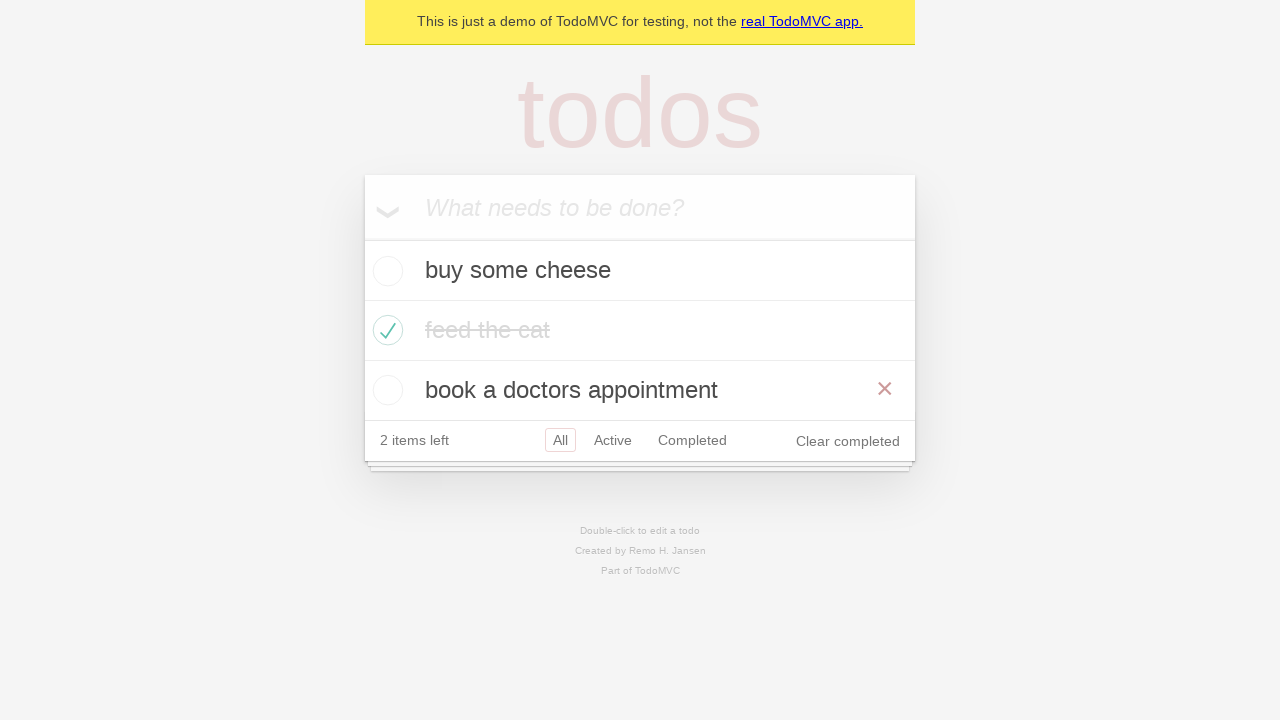